Tests JavaScript alert and confirm dialog handling by clicking buttons that trigger alerts, then accepting or dismissing them

Starting URL: https://rahulshettyacademy.com/AutomationPractice/

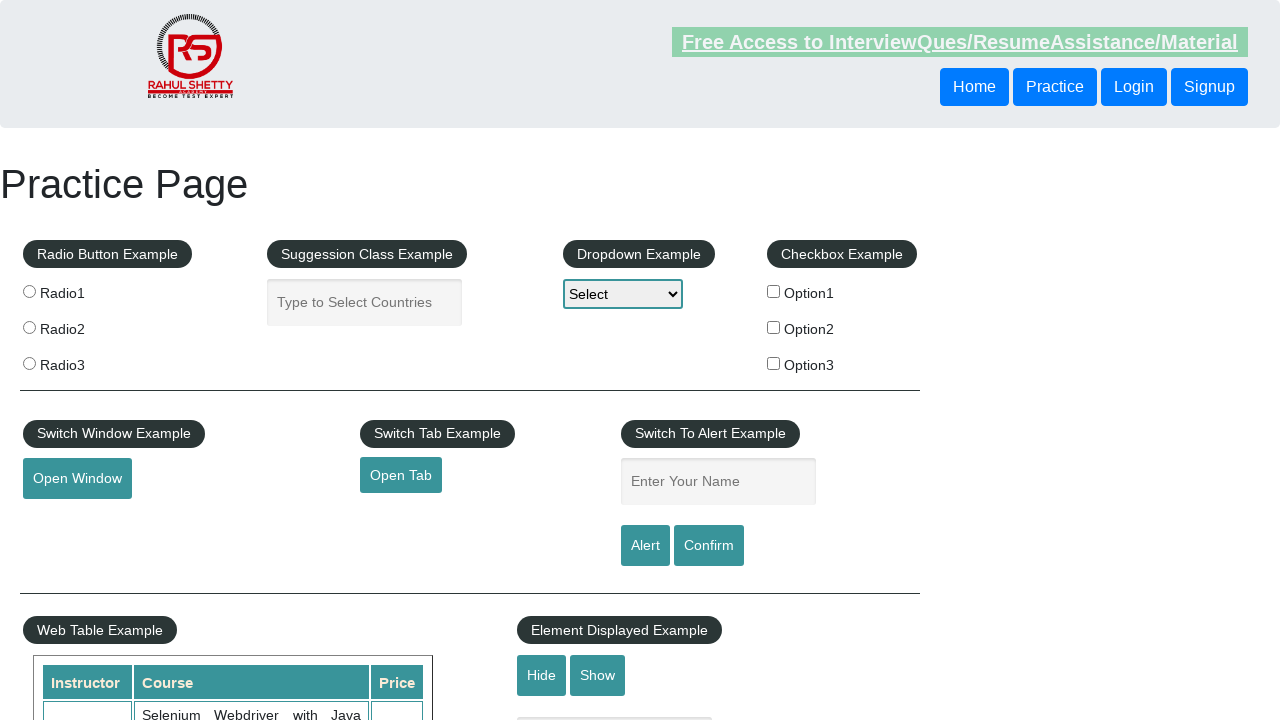

Clicked alert button to trigger JavaScript alert at (645, 546) on input#alertbtn
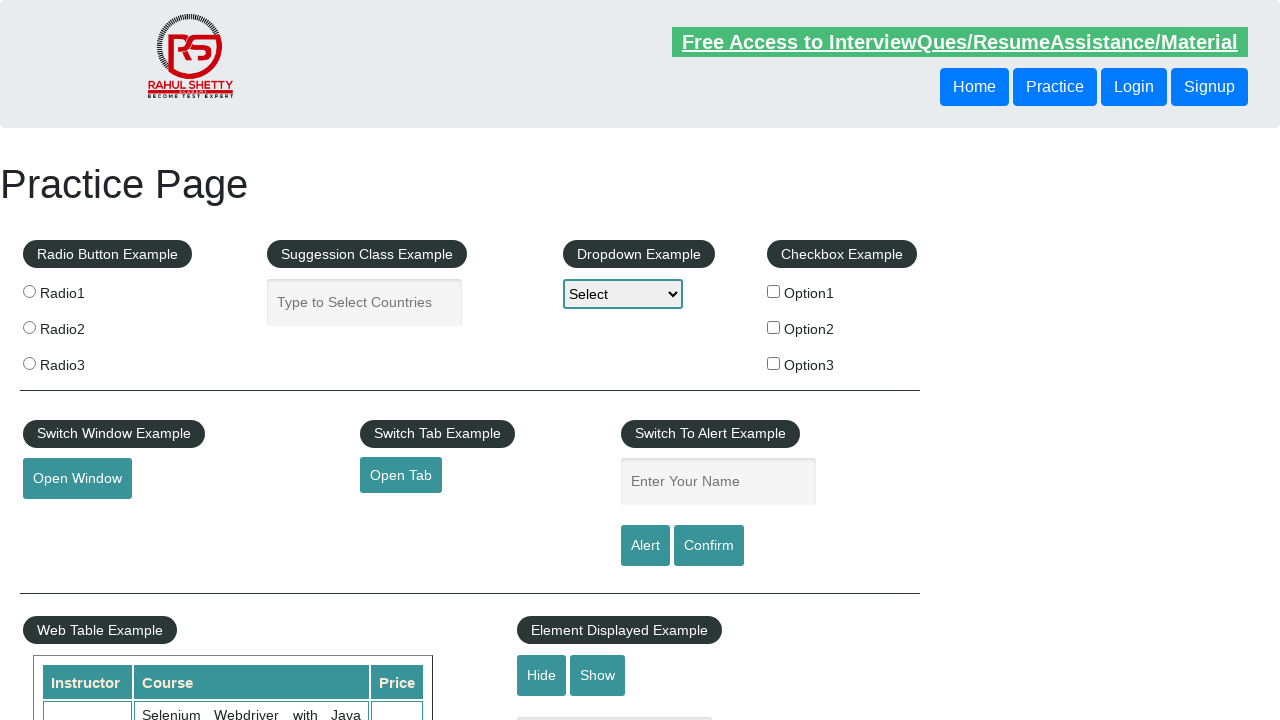

Set up dialog handler to accept alerts
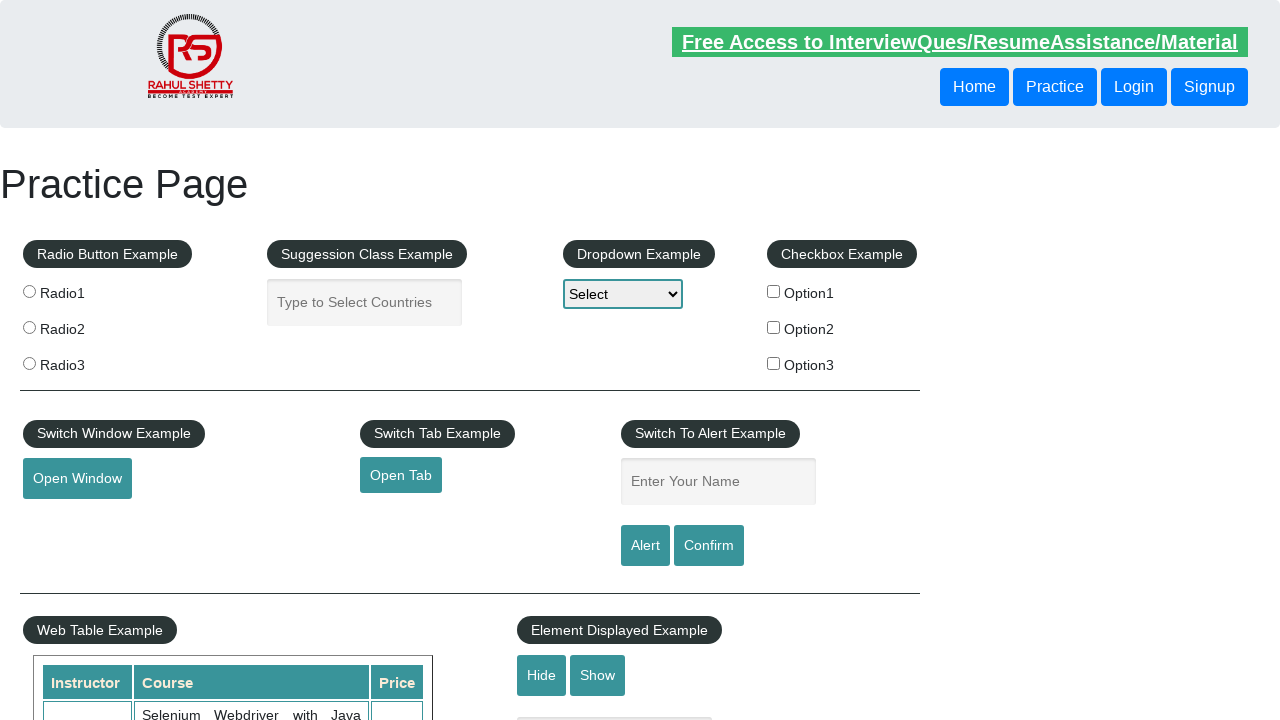

Waited for alert to be handled
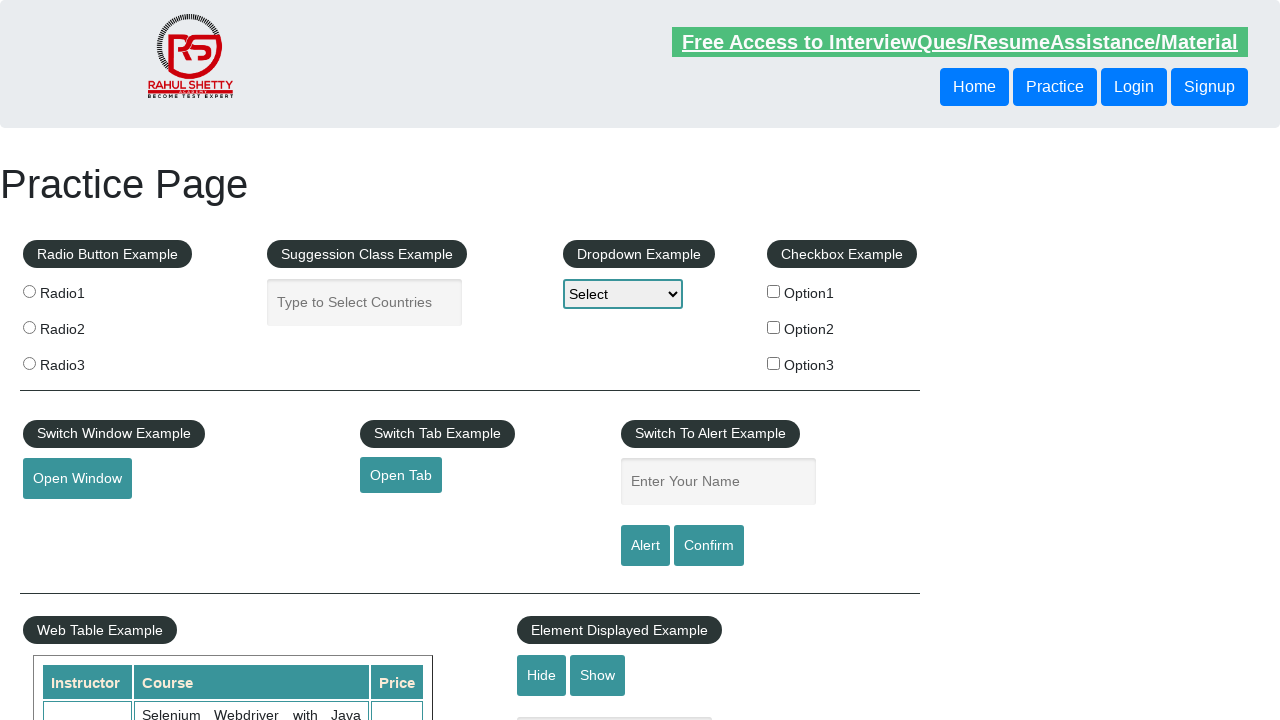

Set up dialog handler to dismiss confirm dialogs
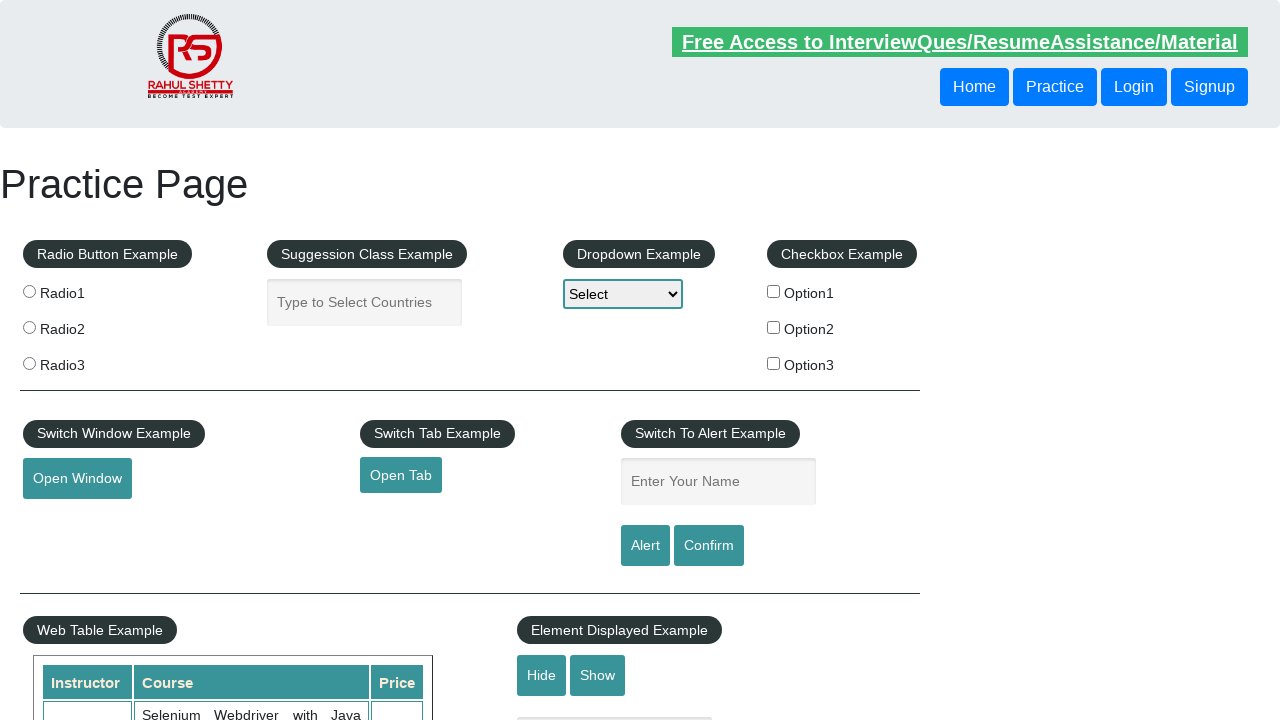

Clicked confirm button to trigger JavaScript confirm dialog at (709, 546) on input#confirmbtn
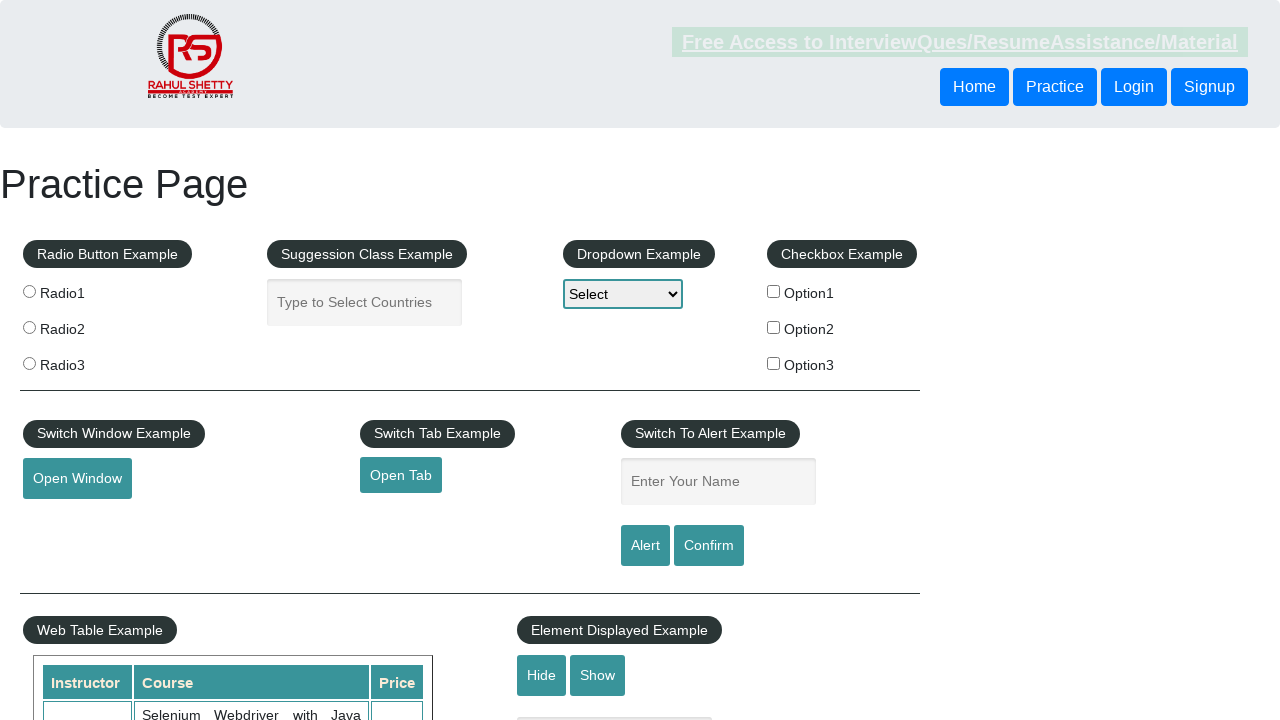

Waited for confirm dialog to be dismissed
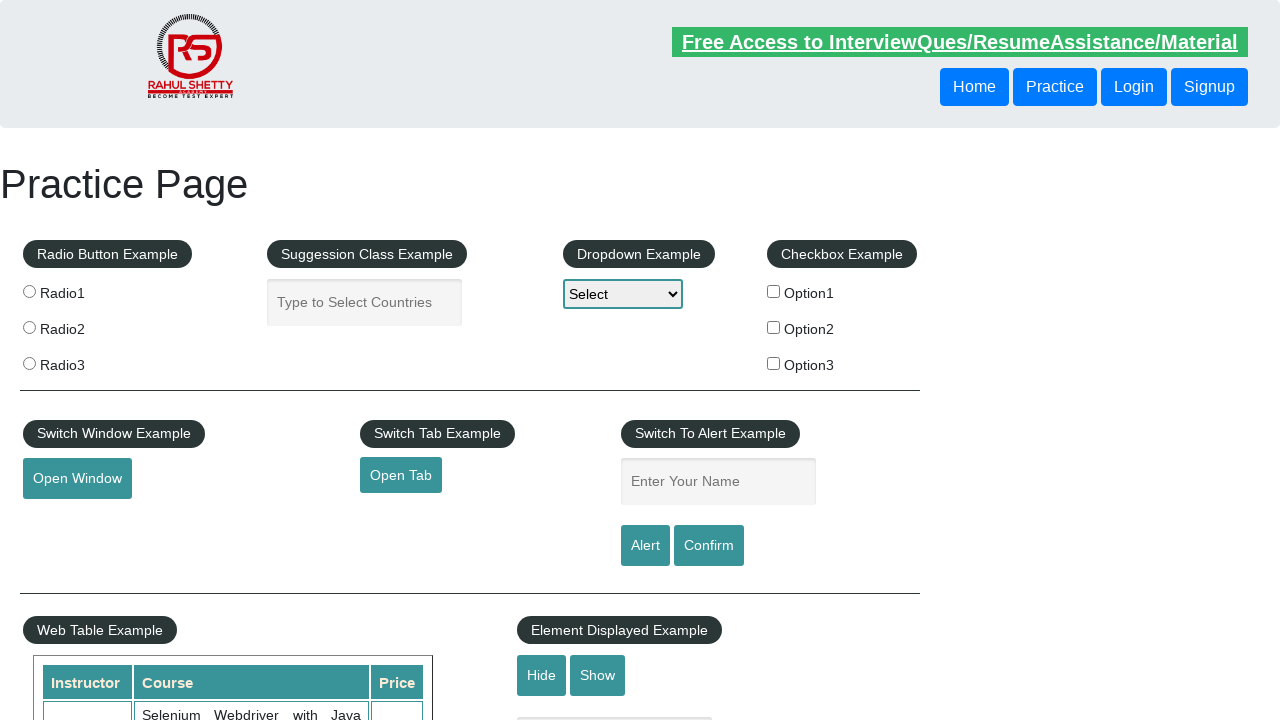

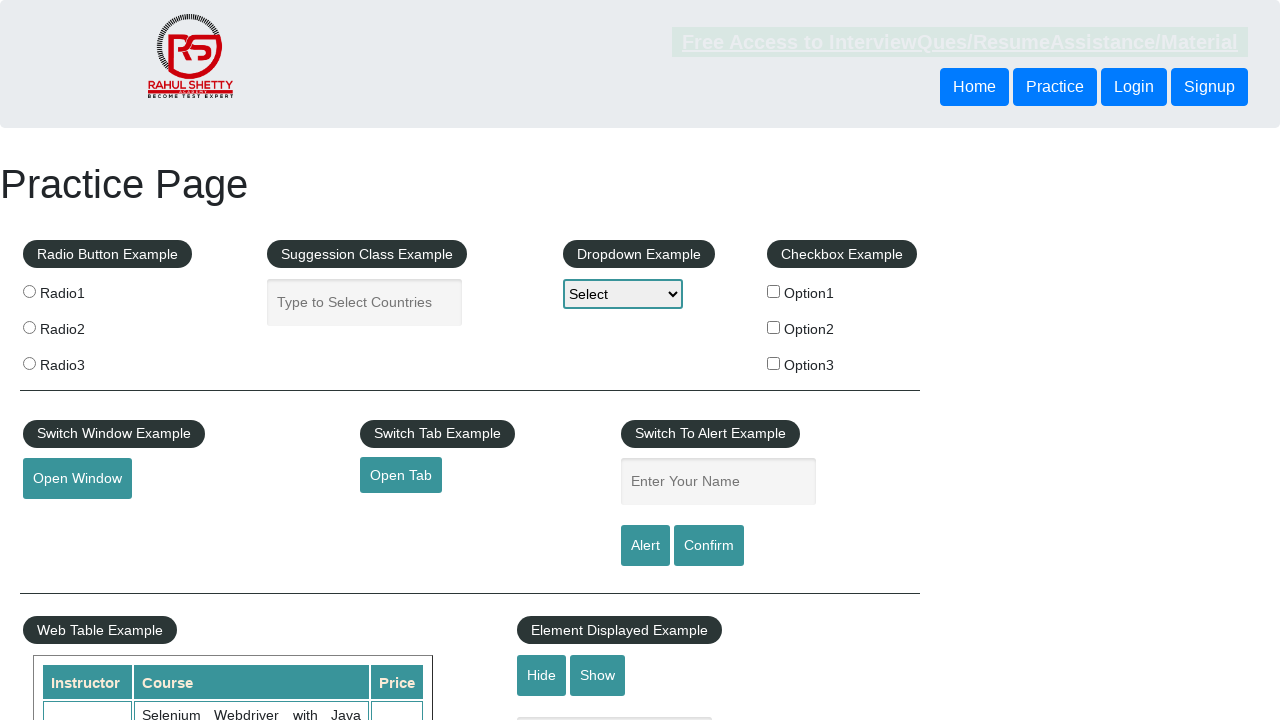